Tests JavaScript prompt box by clicking to show a prompt dialog, entering text, and accepting it

Starting URL: http://demo.automationtesting.in/Alerts.html

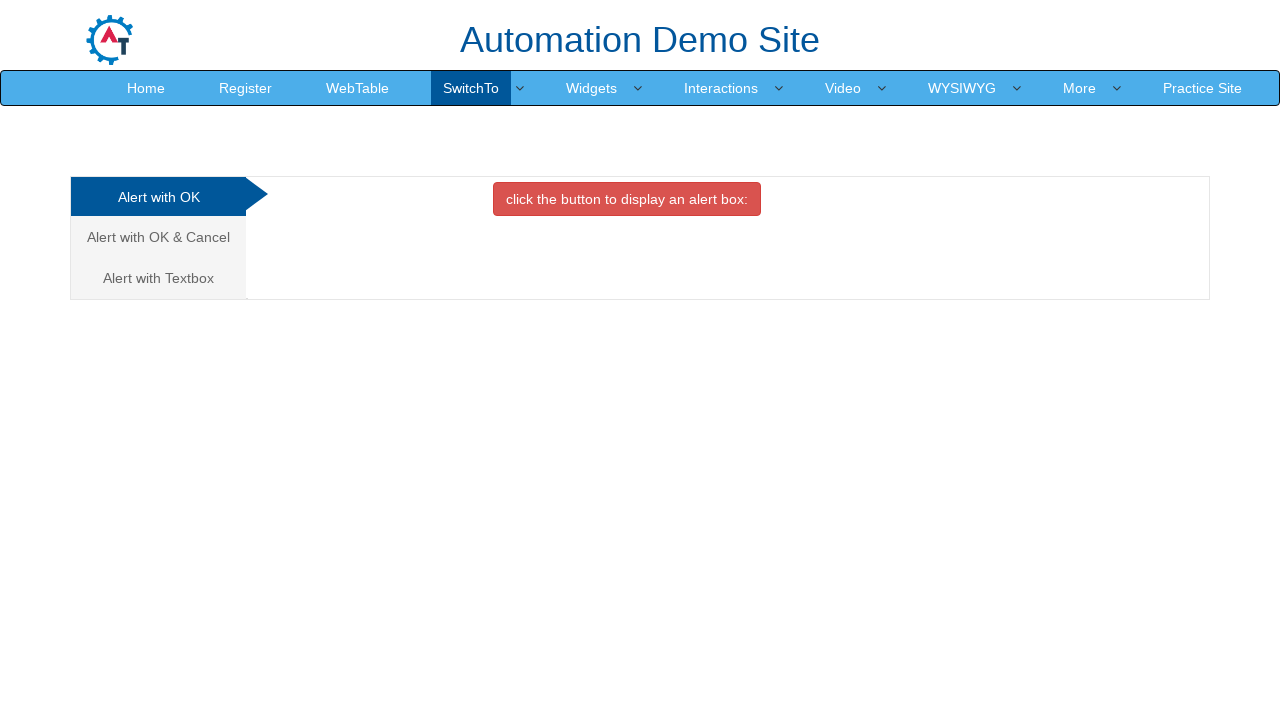

Registered dialog handler to accept prompt with text 'Marcus Thompson'
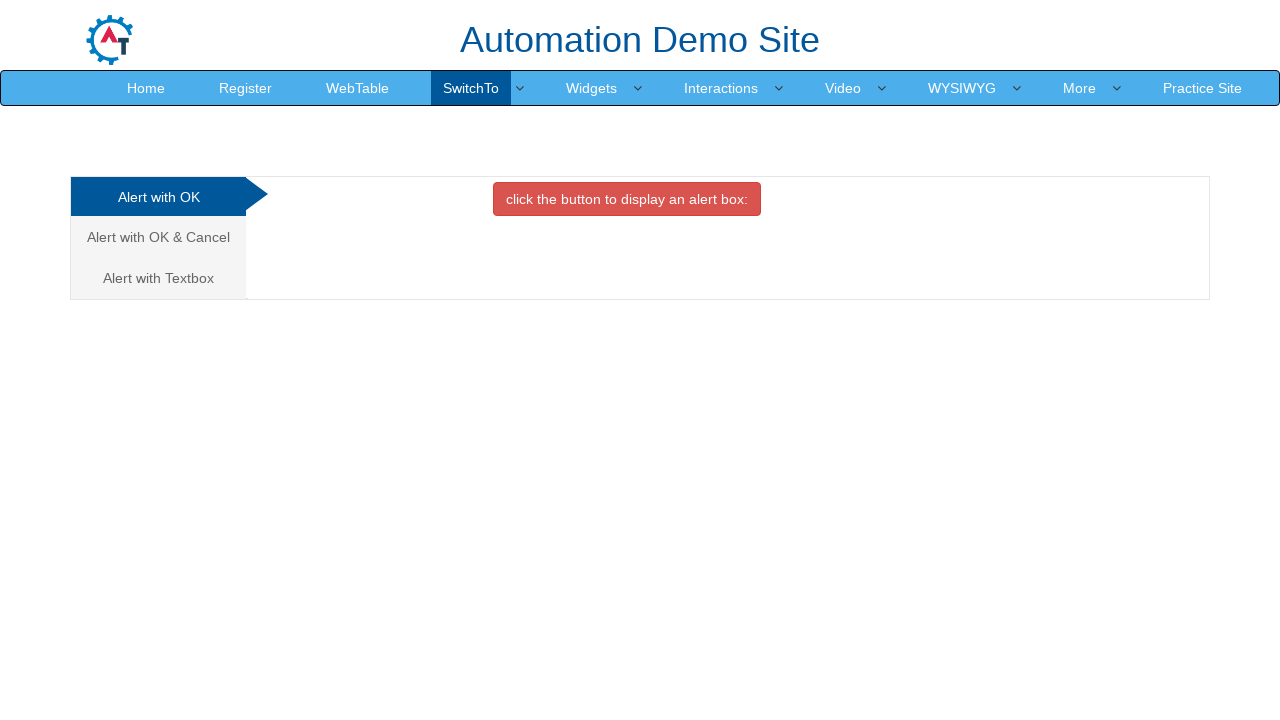

Clicked on 'Alert with Textbox' tab at (158, 278) on xpath=//a[contains(text(),'Alert with Textbox')]
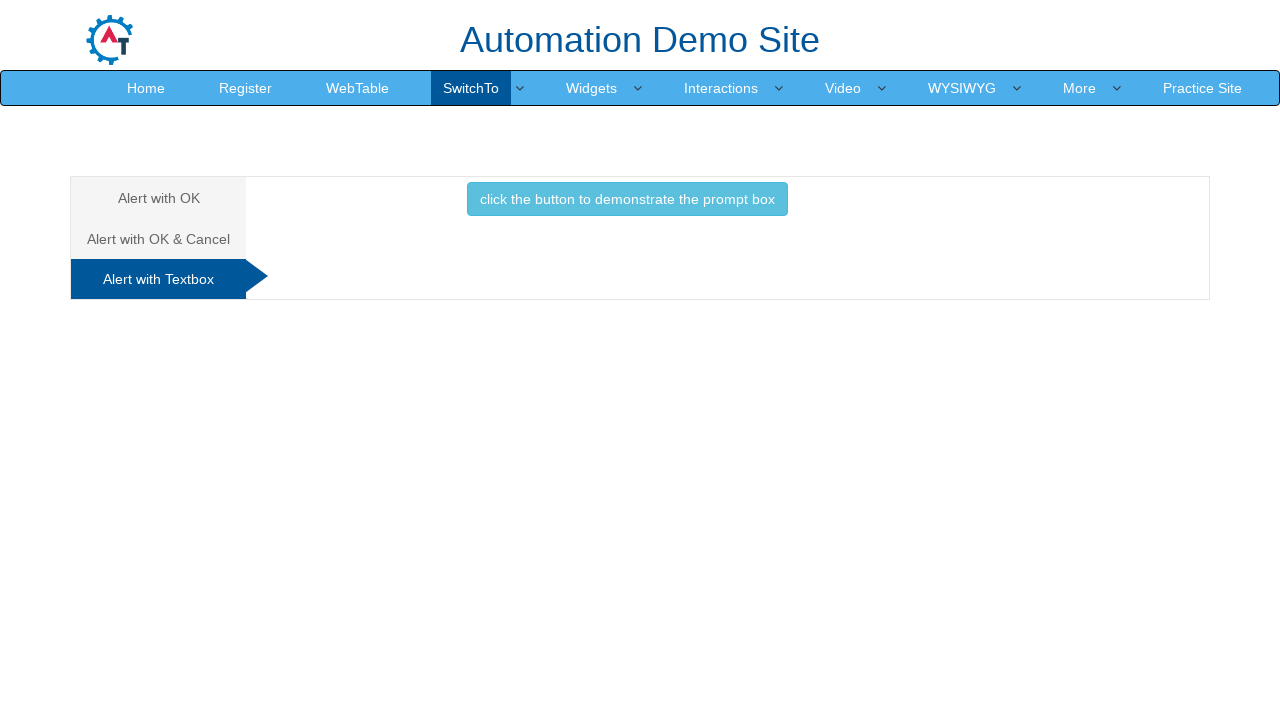

Waited 500ms for tab content to load
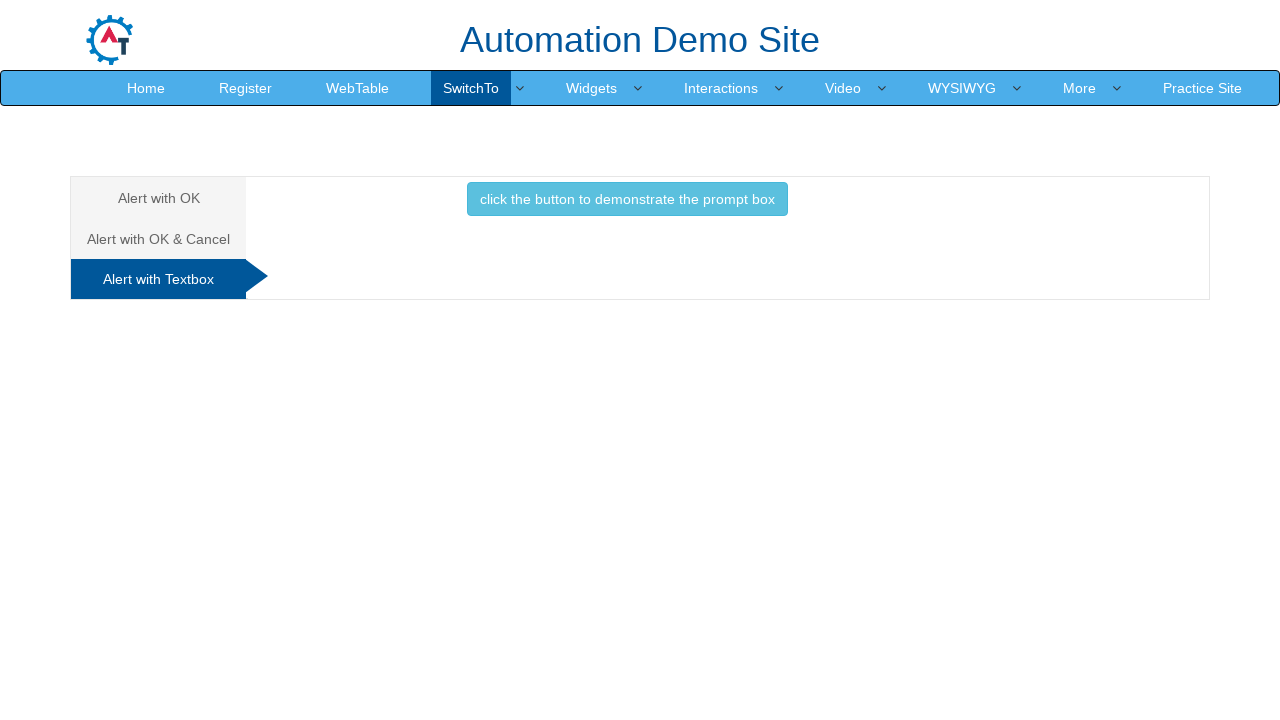

Clicked button to trigger prompt dialog box at (627, 199) on xpath=//button[contains(text(),'click the button to demonstrate the prompt box')
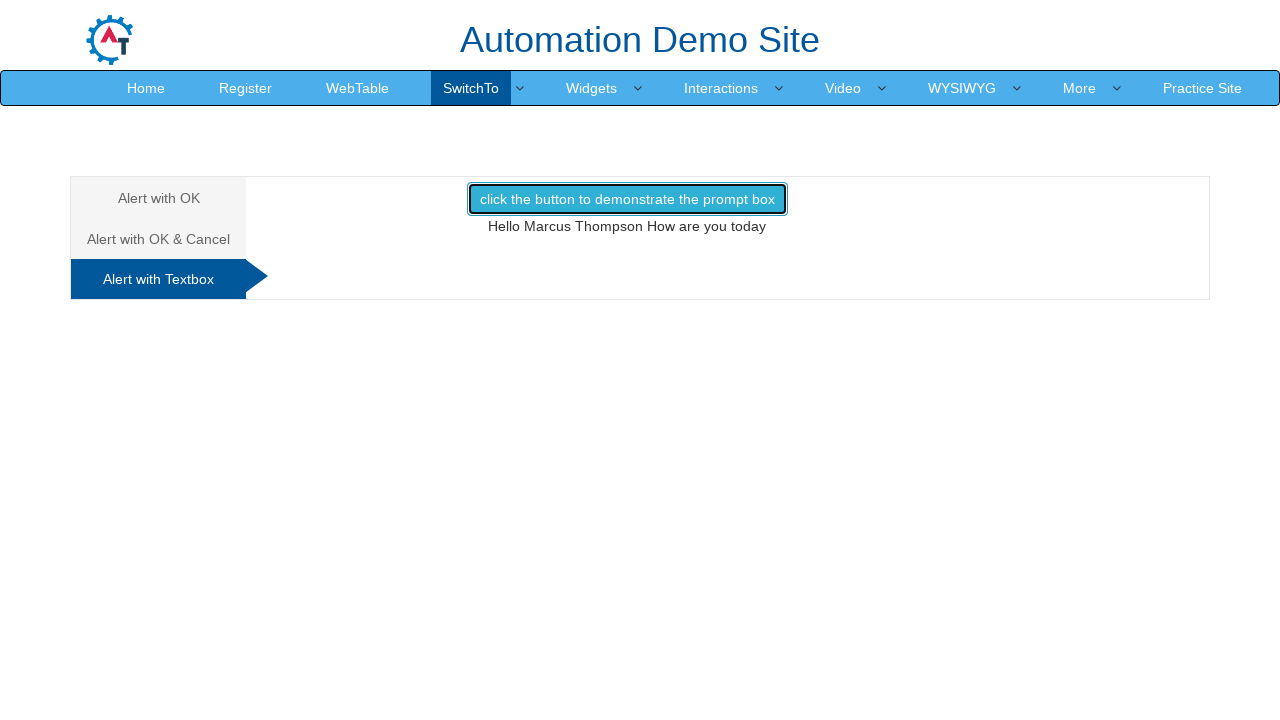

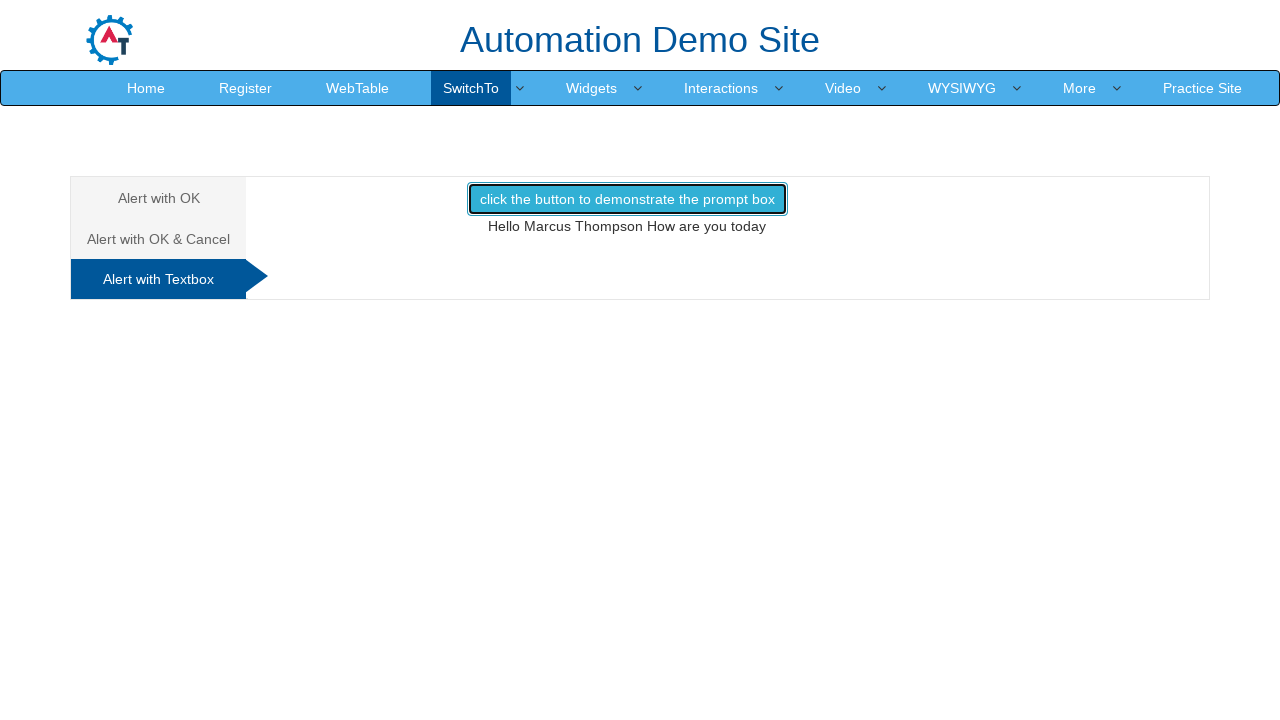